Tests adding a new todo item to the TodoMVC application and verifies it was added correctly

Starting URL: https://demo.playwright.dev/todomvc/#/

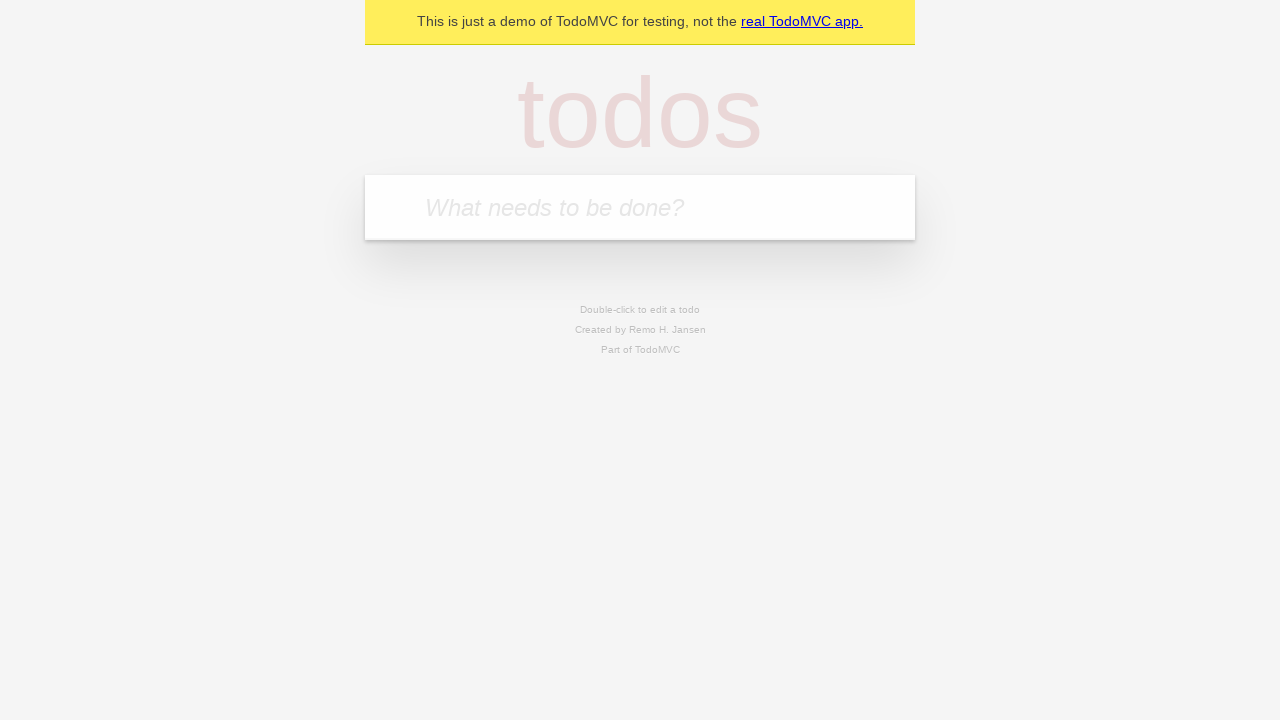

Filled todo input field with 'Custom report task' on internal:attr=[placeholder="What needs to be done?"i]
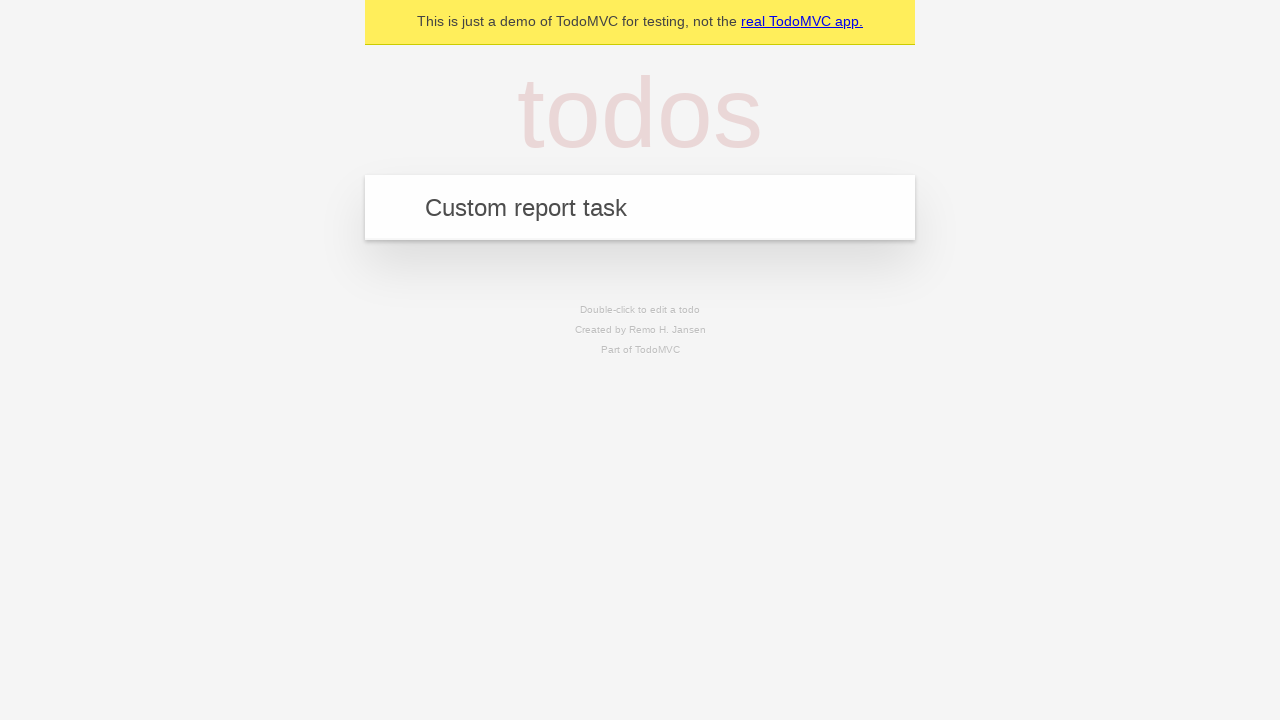

Pressed Enter to add the todo item on internal:attr=[placeholder="What needs to be done?"i]
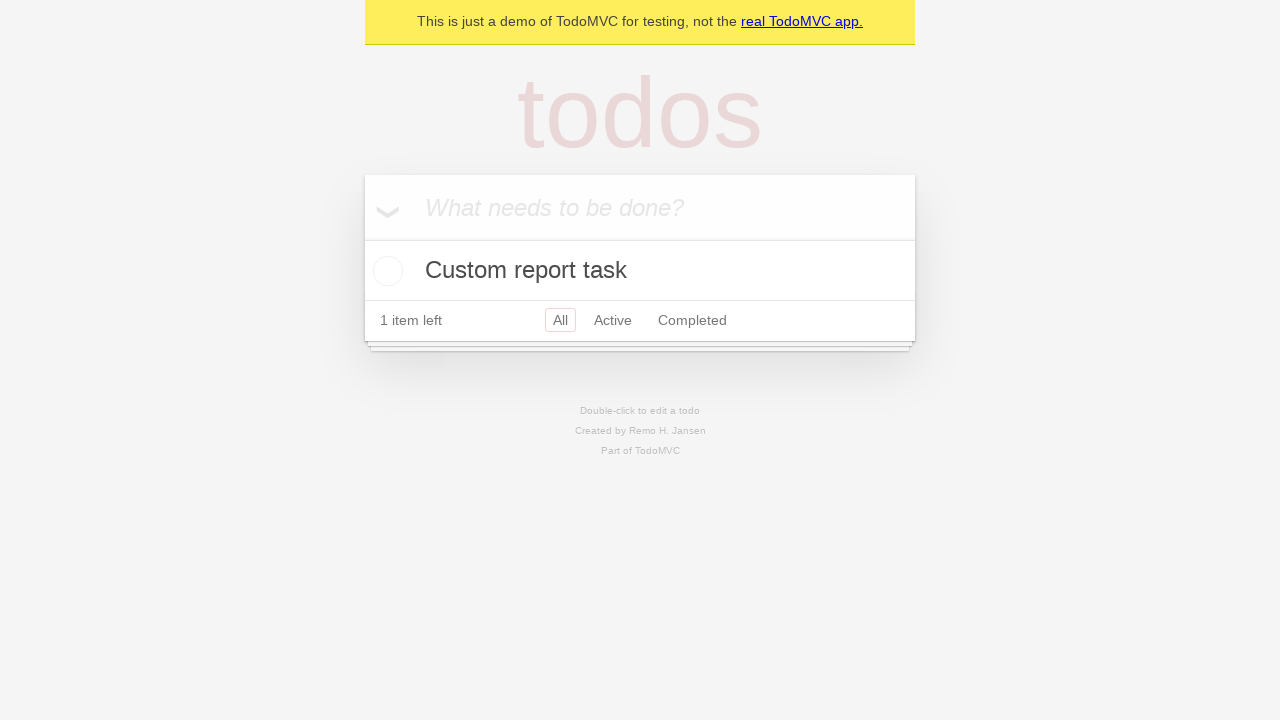

Verified todo item was added with correct text 'Custom report task'
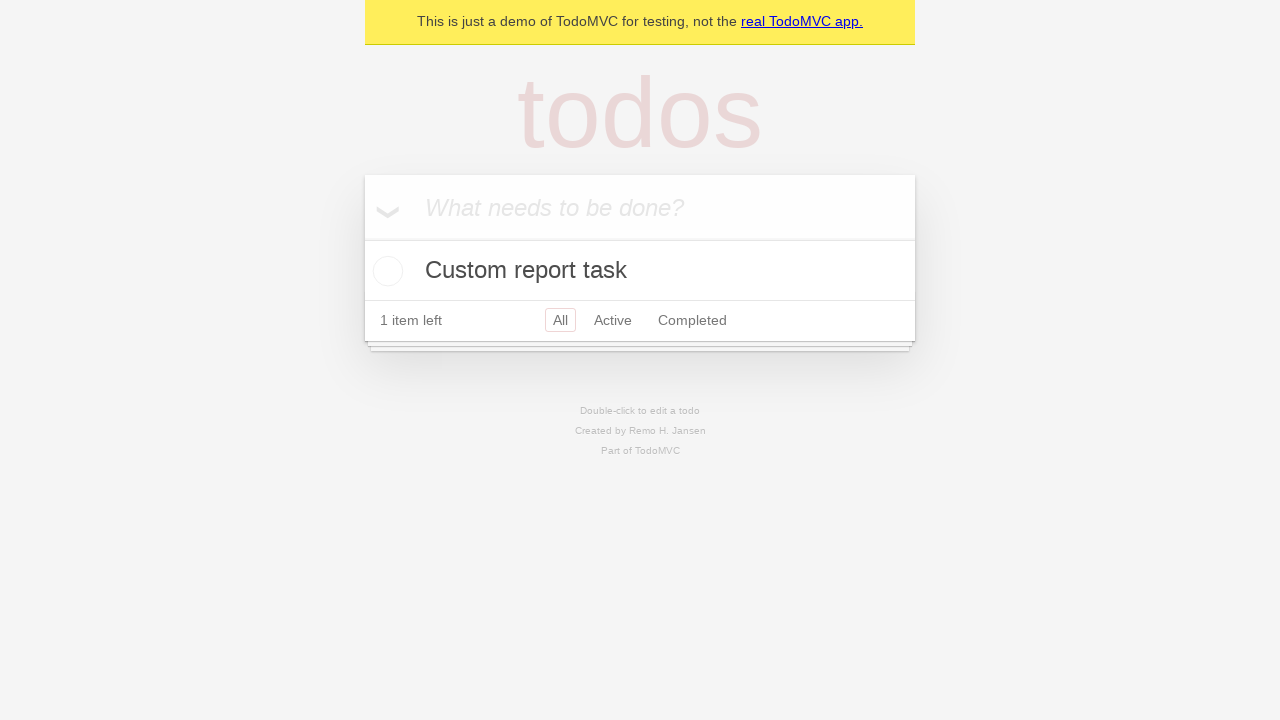

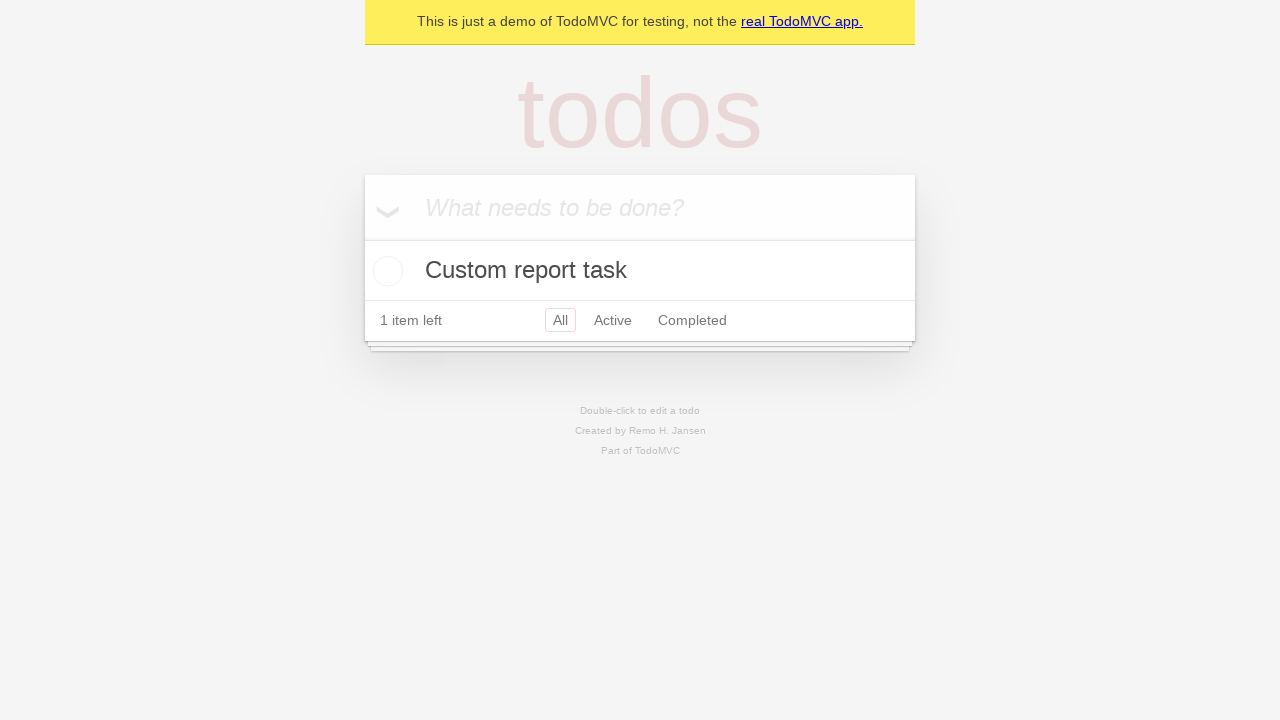